Tests the Todo List App by adding multiple todo items (buy some cheese, feed the cat, book a doctors appointment) to the list and verifying they are displayed correctly

Starting URL: https://todo-app.serenity-js.org/

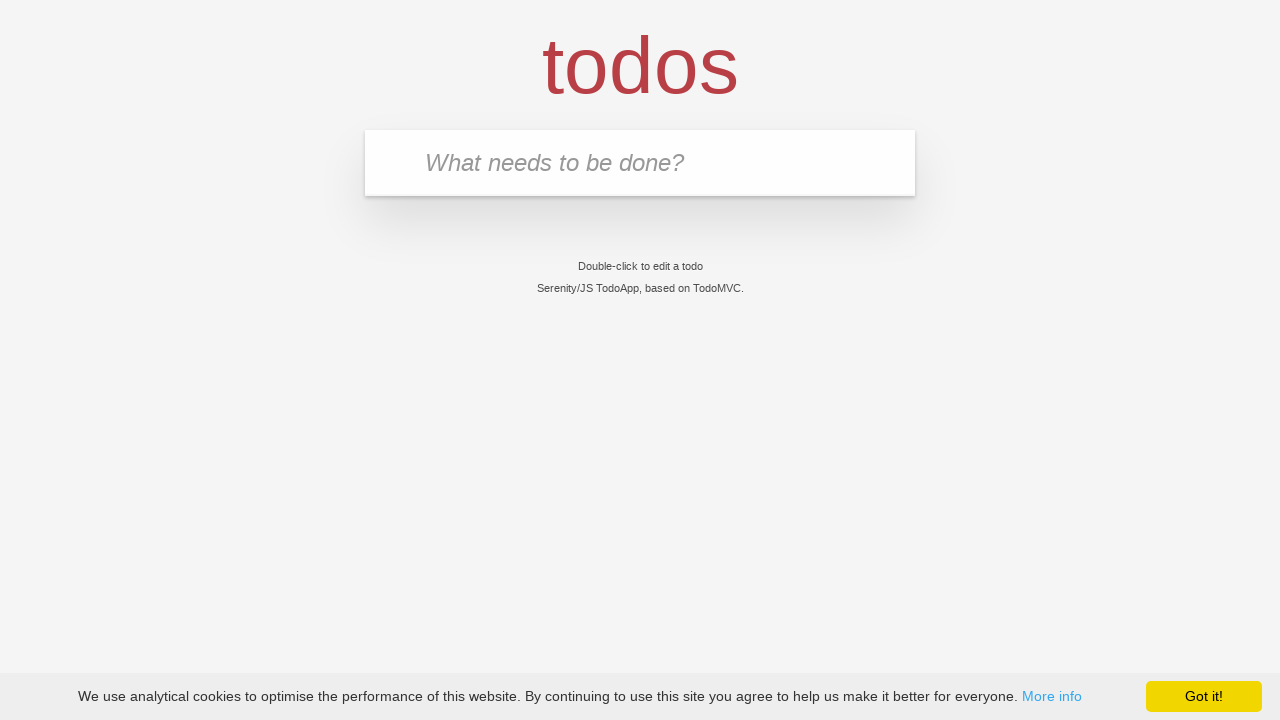

Filled todo input field with 'buy some cheese' on input[placeholder='What needs to be done?']
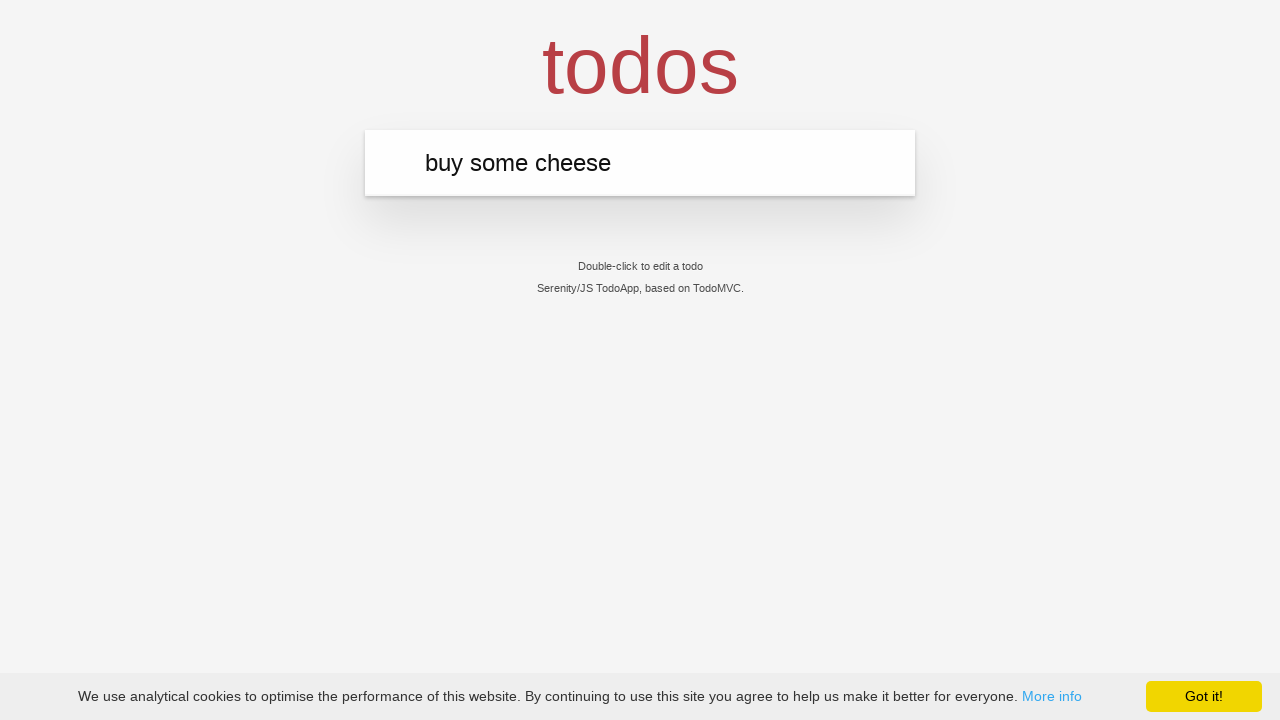

Pressed Enter to add 'buy some cheese' to the todo list on input[placeholder='What needs to be done?']
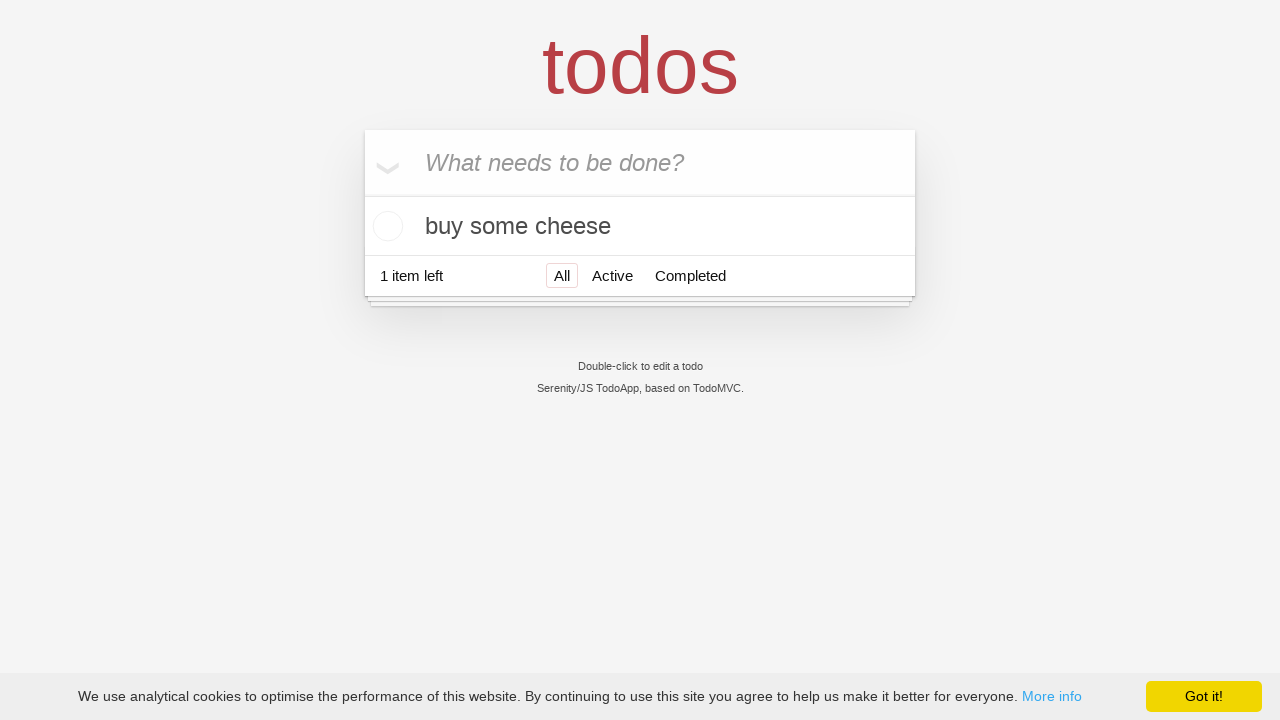

First todo item 'buy some cheese' appeared in the list
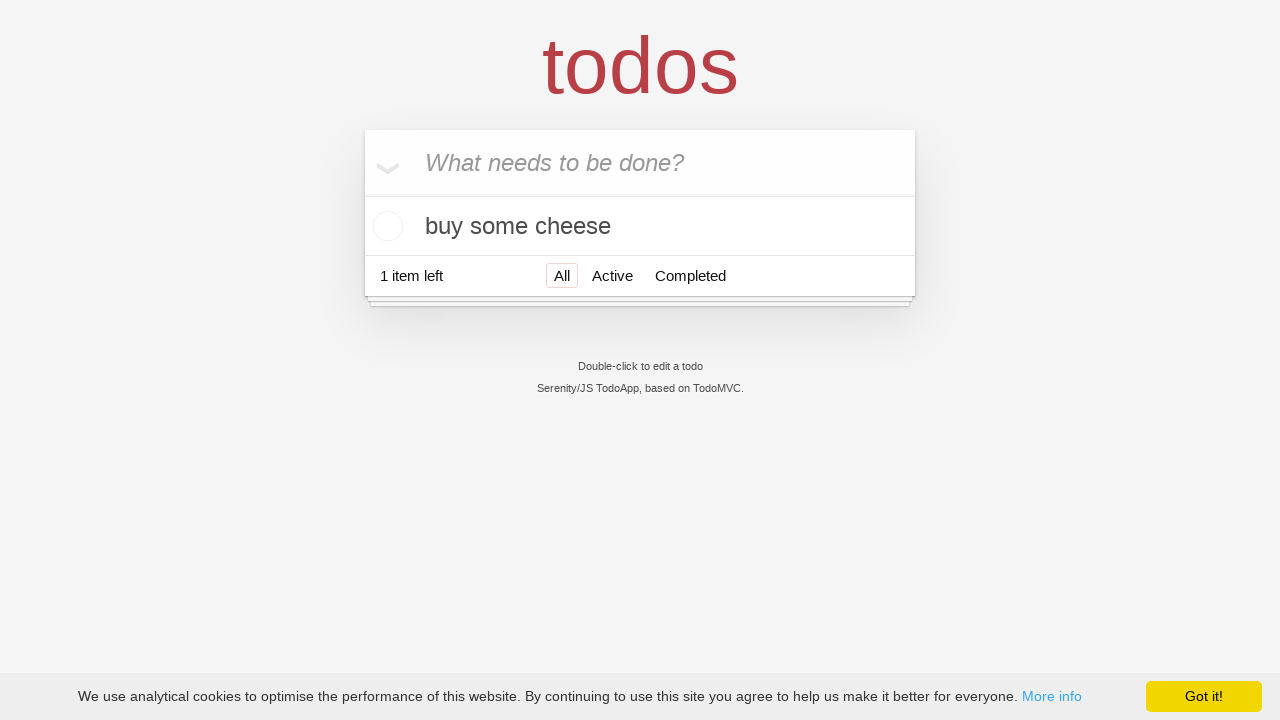

Filled todo input field with 'feed the cat' on input[placeholder='What needs to be done?']
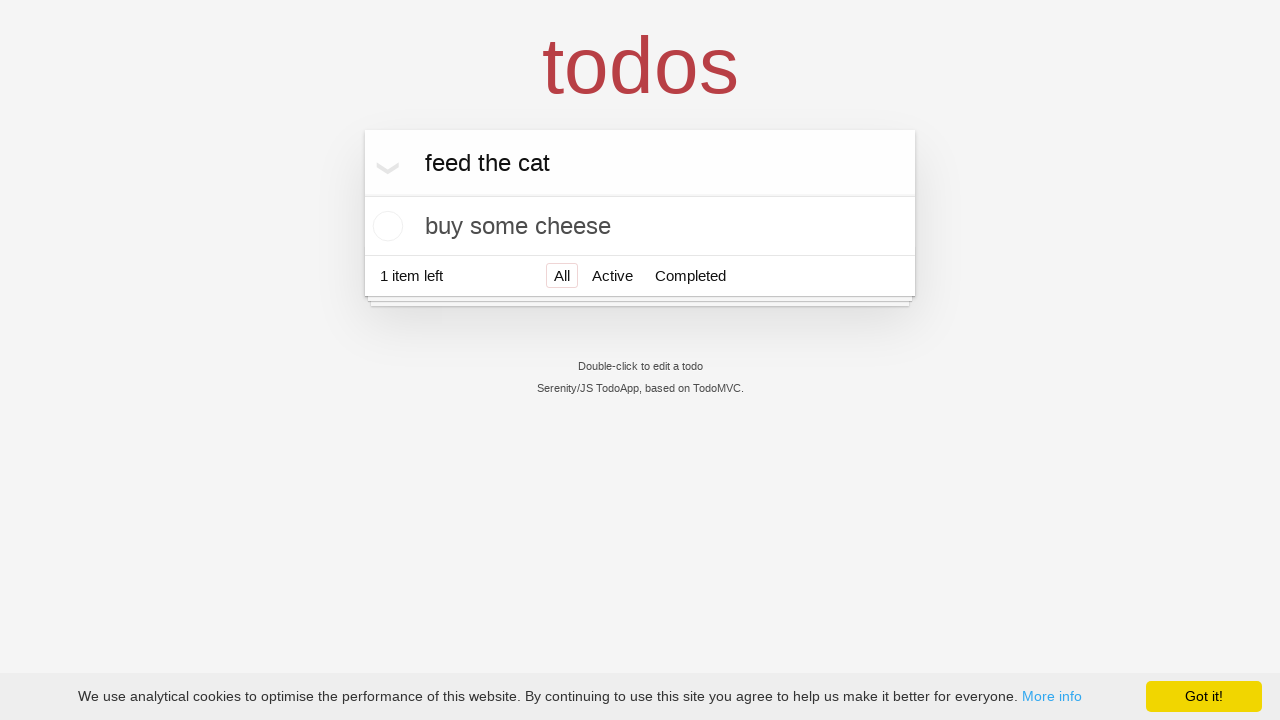

Pressed Enter to add 'feed the cat' to the todo list on input[placeholder='What needs to be done?']
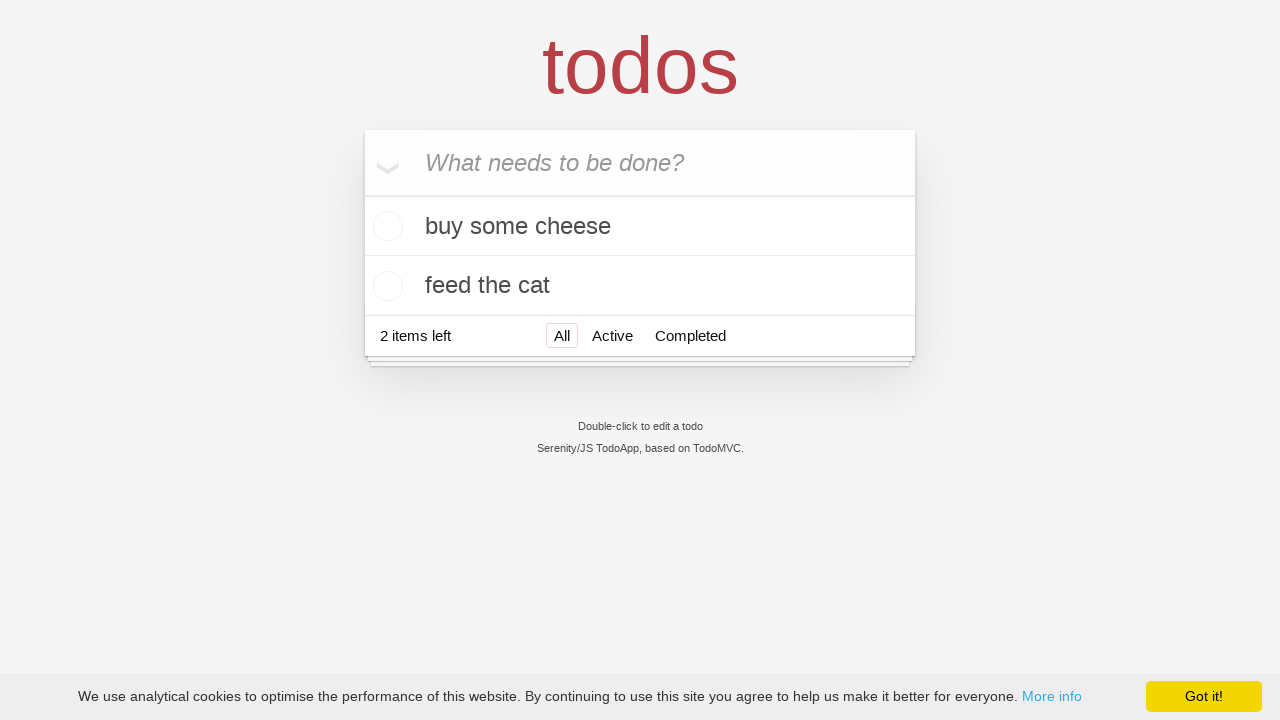

Second todo item 'feed the cat' appeared in the list
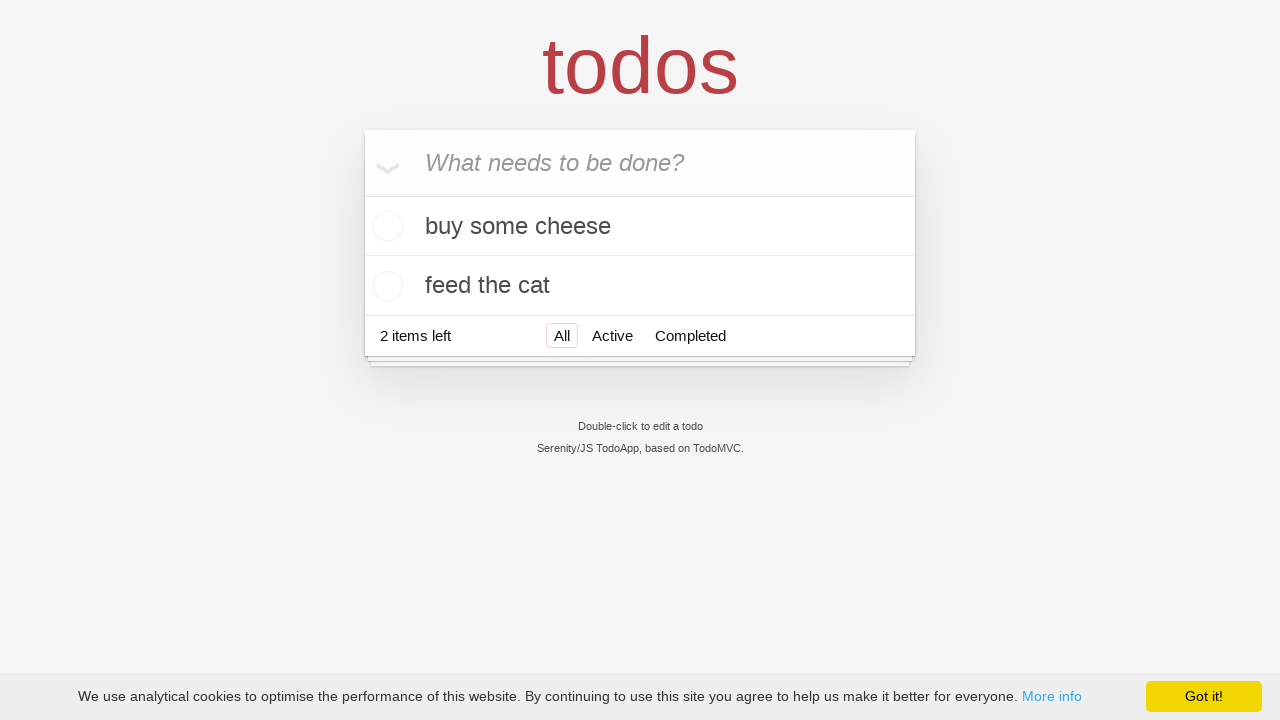

Filled todo input field with 'book a doctors appointment' on input[placeholder='What needs to be done?']
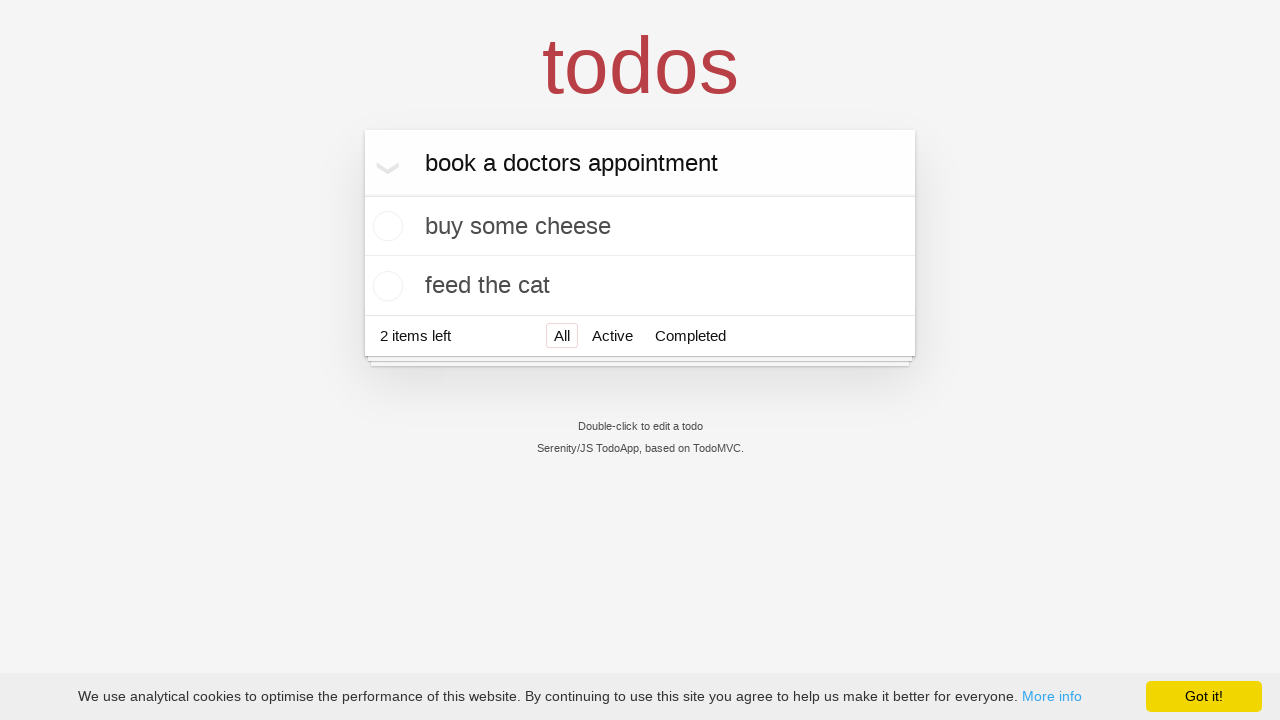

Pressed Enter to add 'book a doctors appointment' to the todo list on input[placeholder='What needs to be done?']
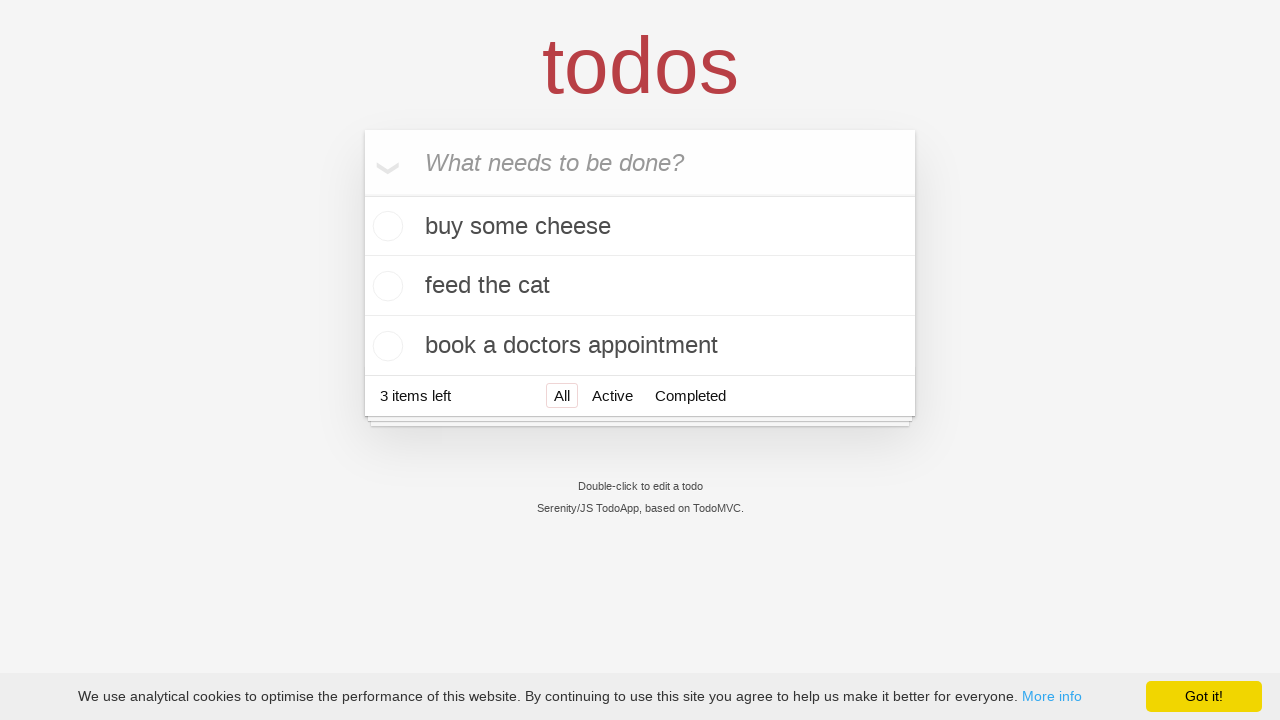

Third todo item 'book a doctors appointment' appeared in the list
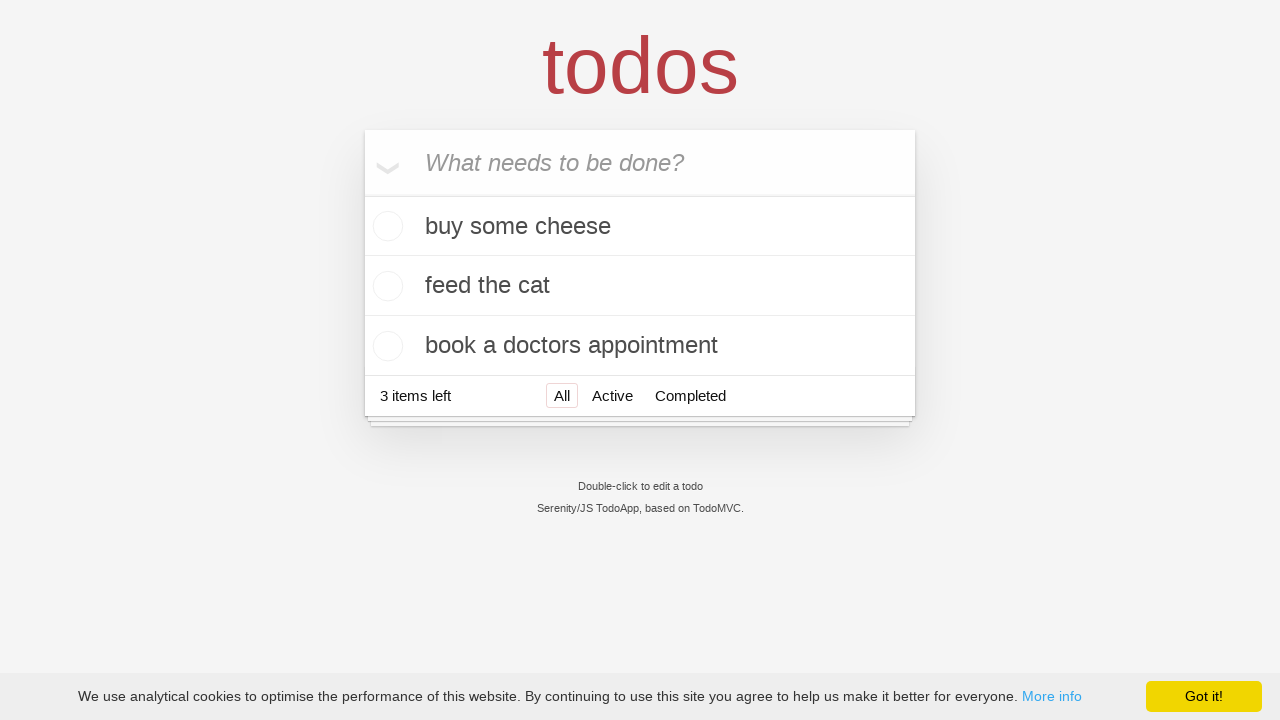

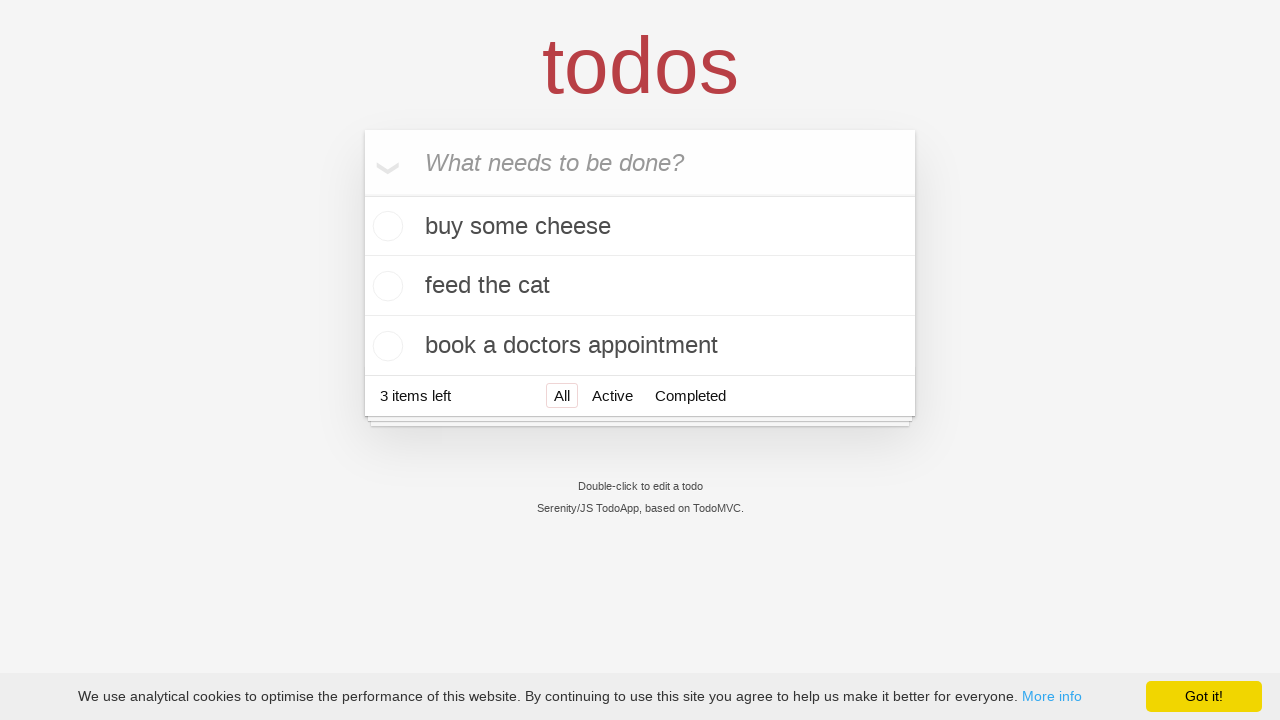